Tests the search functionality by opening search dialog and searching for a component

Starting URL: https://mui.com/material-ui/getting-started/installation/

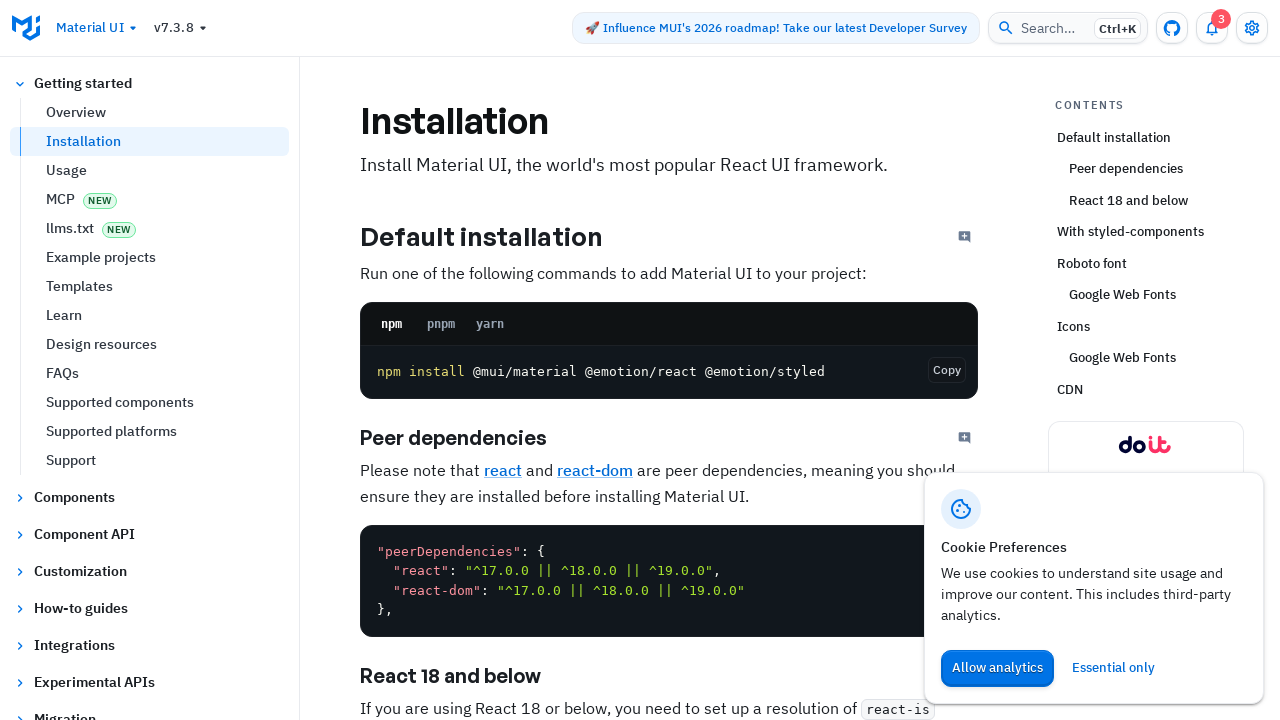

Waited for page to fully load with networkidle state
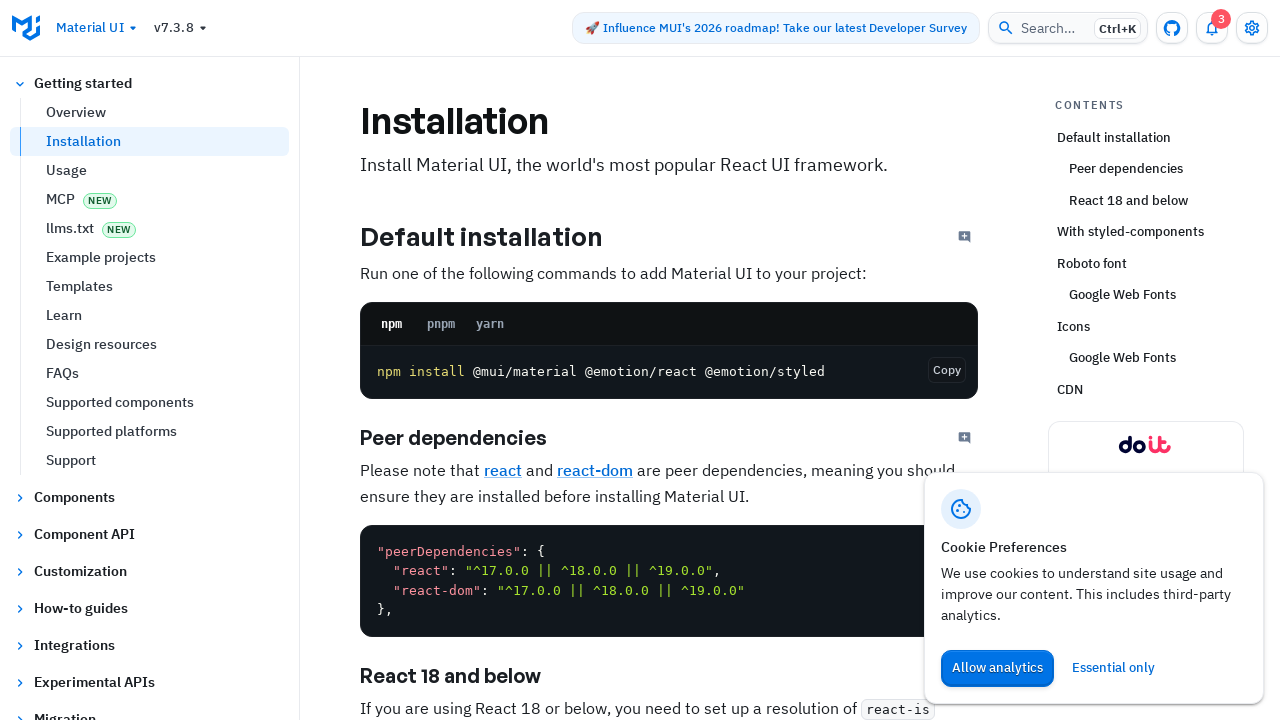

Pressed Meta+k to open search dialog
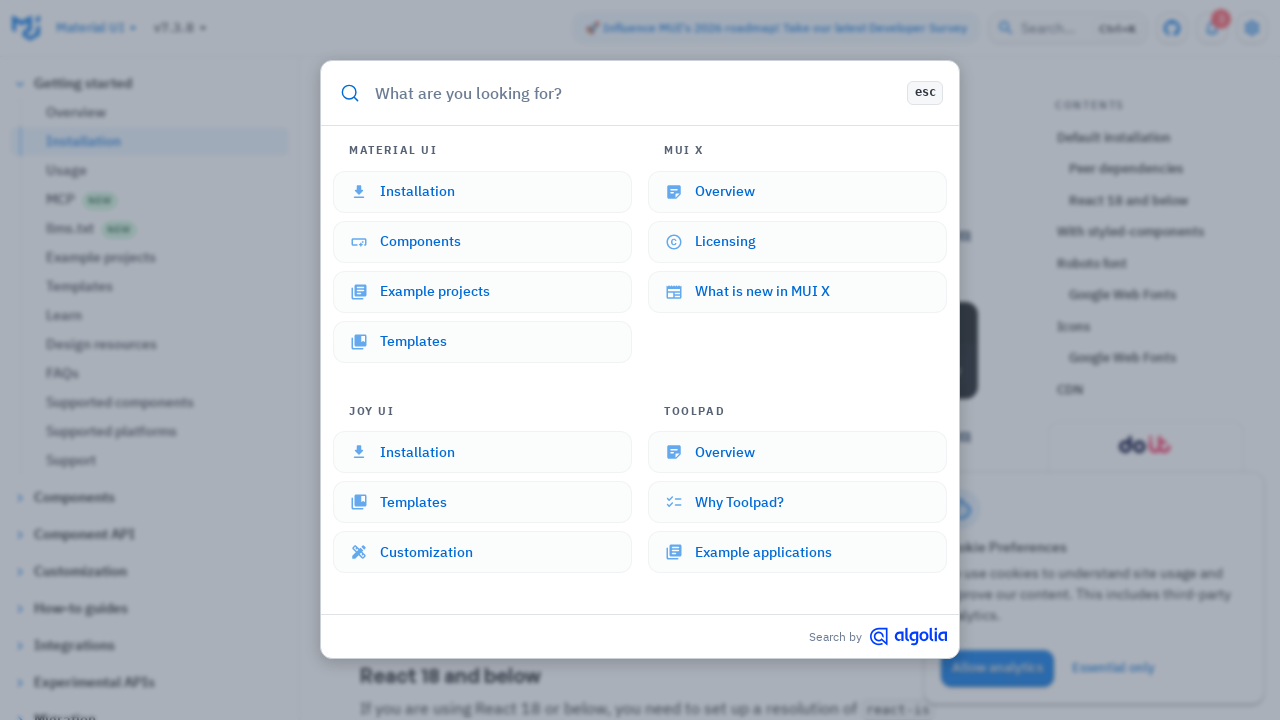

Search input field appeared
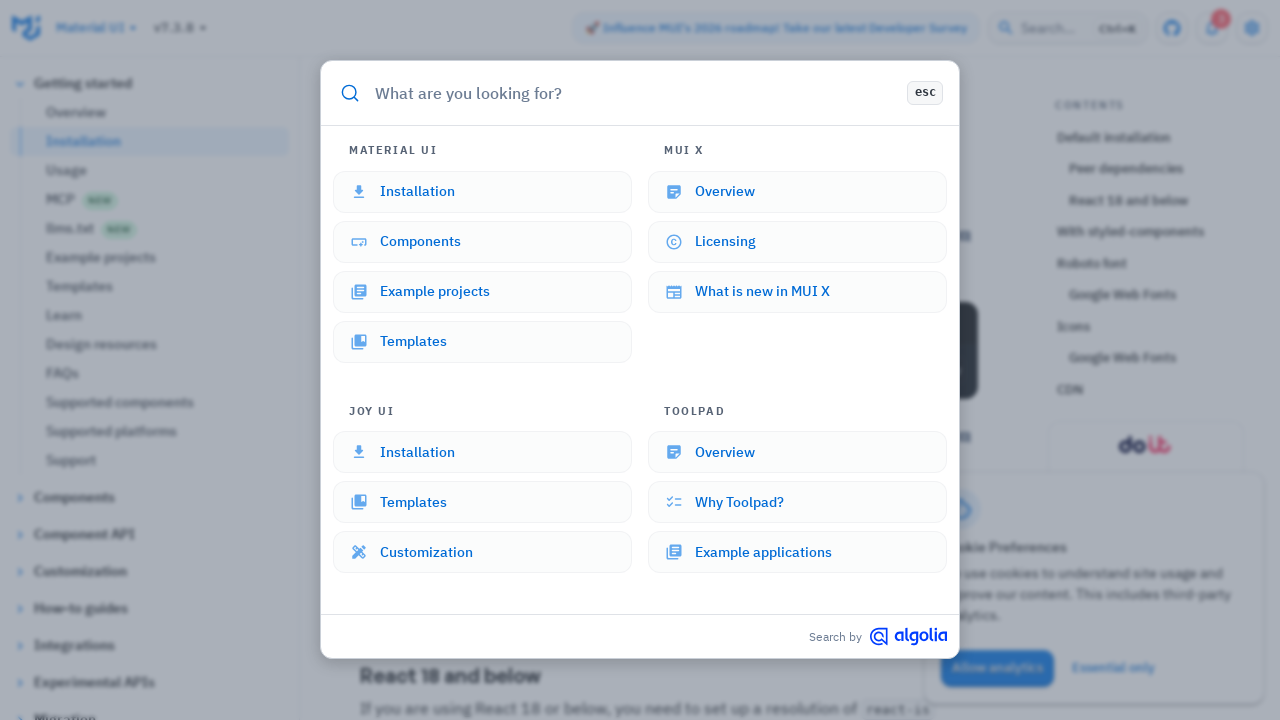

Typed 'card' in the search input field on input#docsearch-input
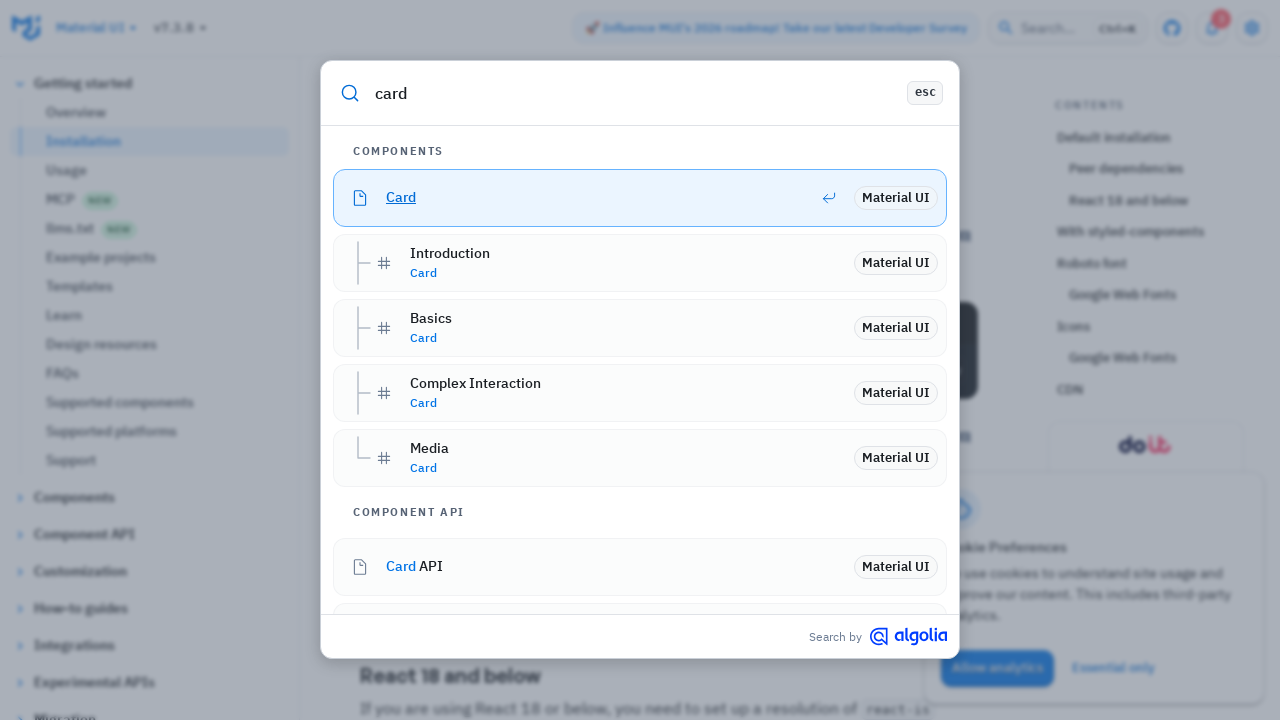

Search results appeared with Card component link
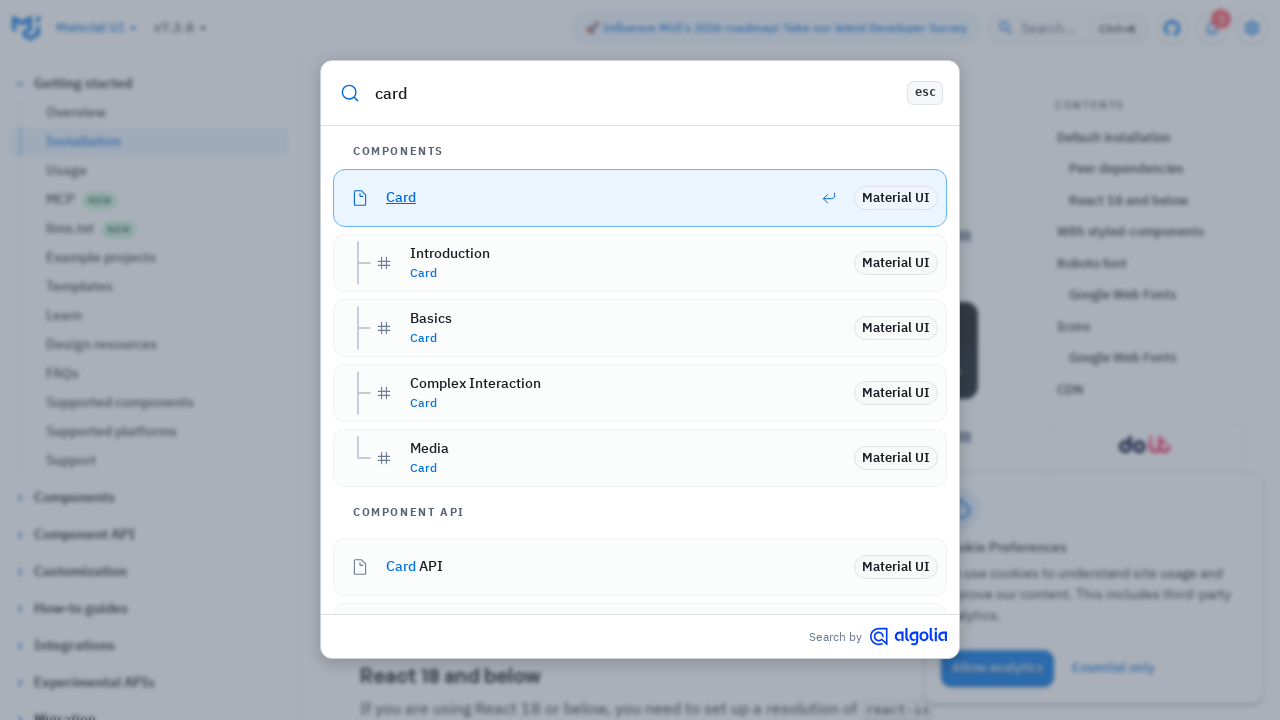

Located the Card component search result link
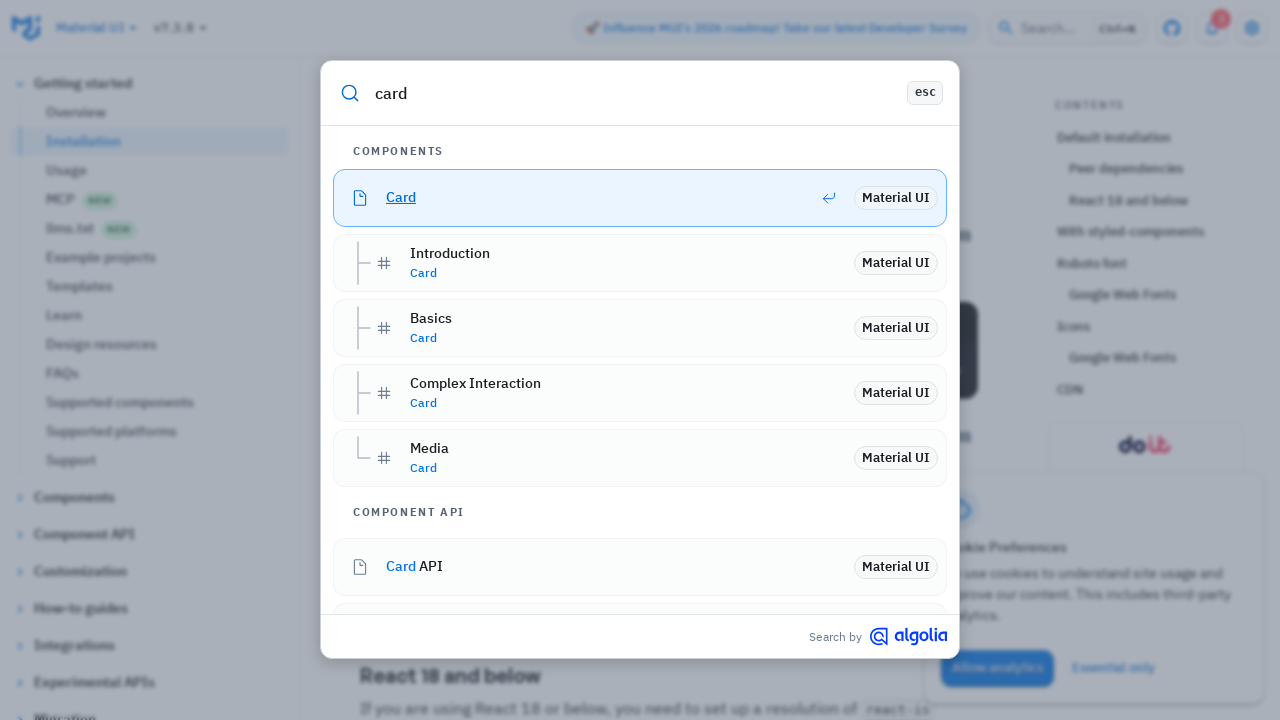

Verified that Card link has correct href attribute '/material-ui/react-card/'
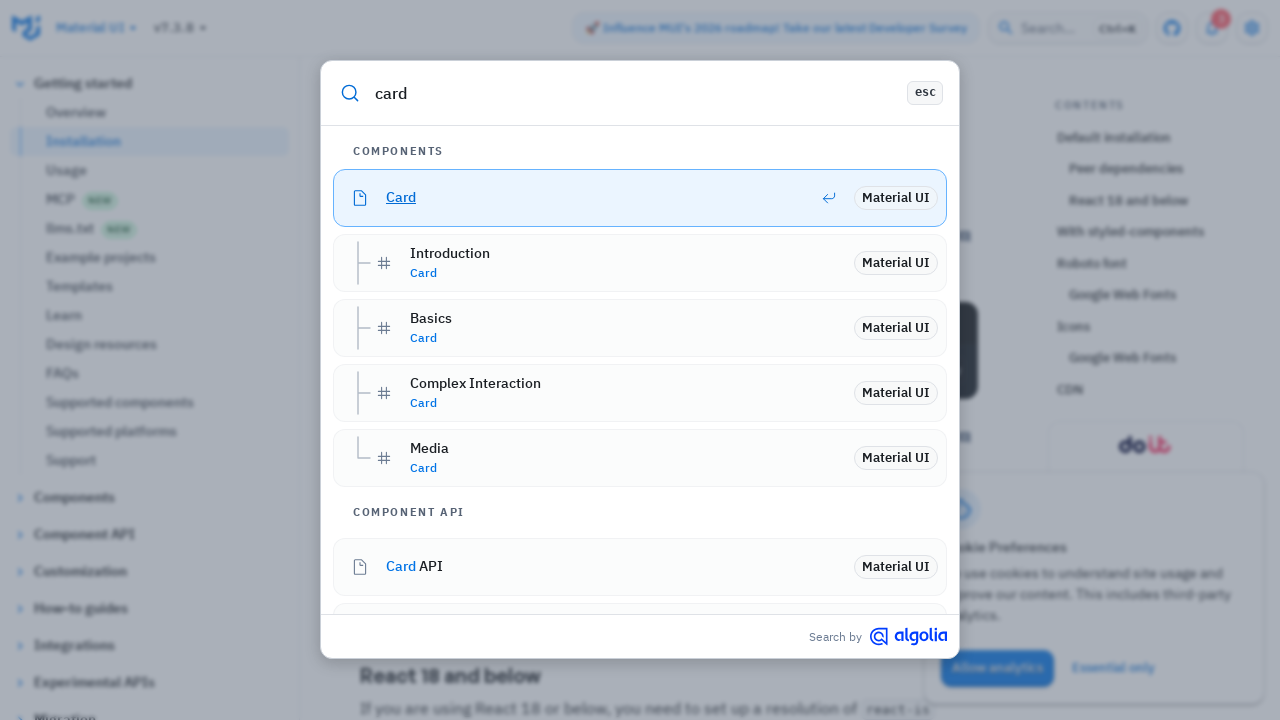

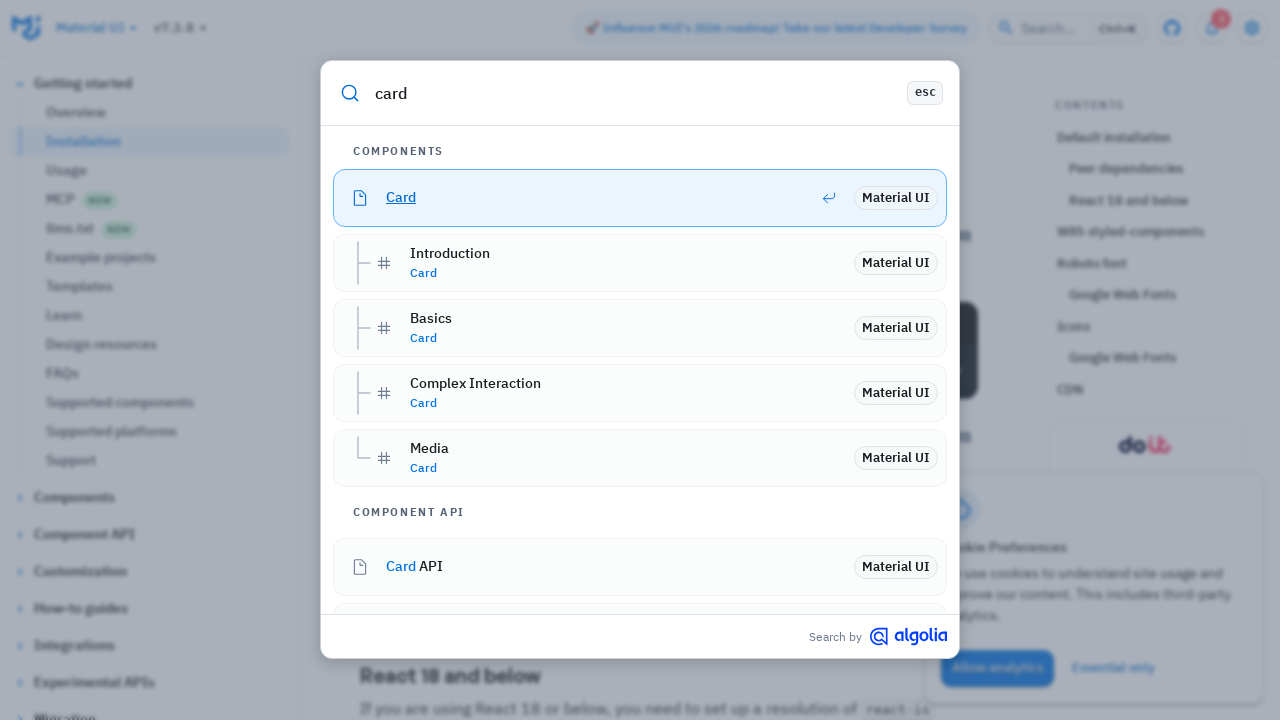